Tests browser navigation functionality by navigating between YouTube and Booking.com, using back/forward buttons, and refreshing the page

Starting URL: http://www.youtube.com

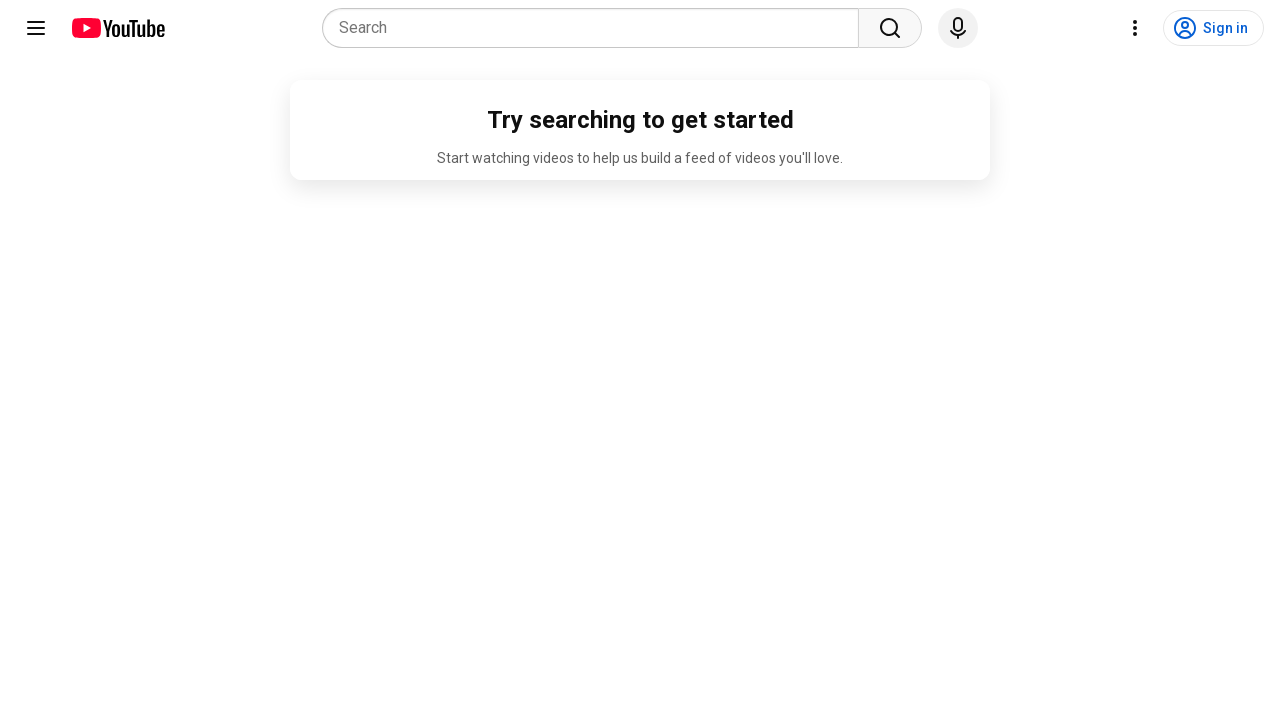

Navigated to YouTube homepage
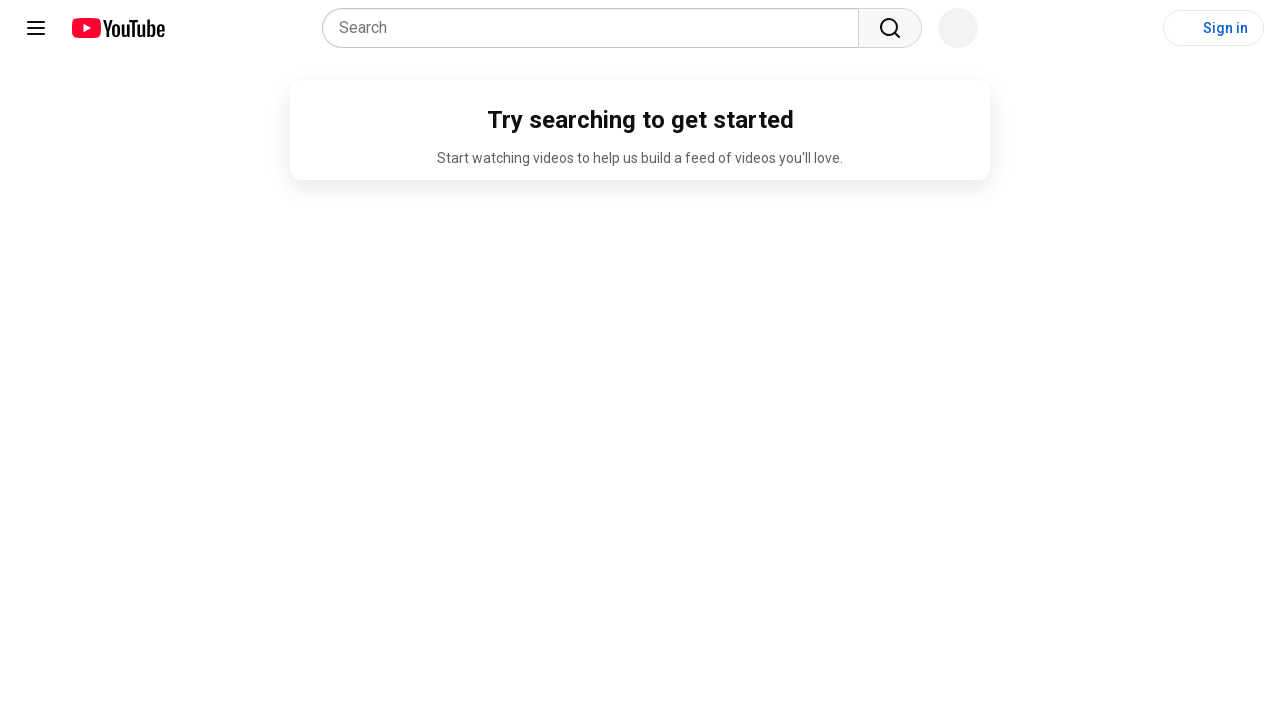

Navigated to Booking.com
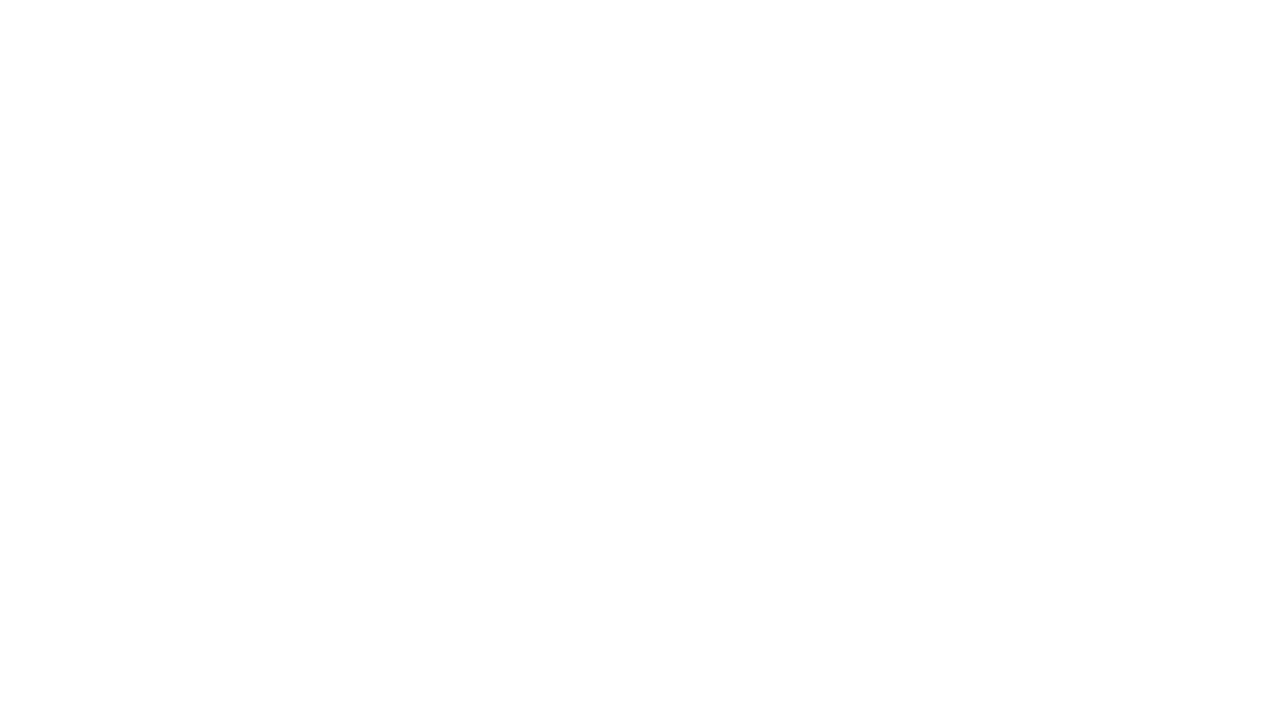

Used back button to navigate to YouTube
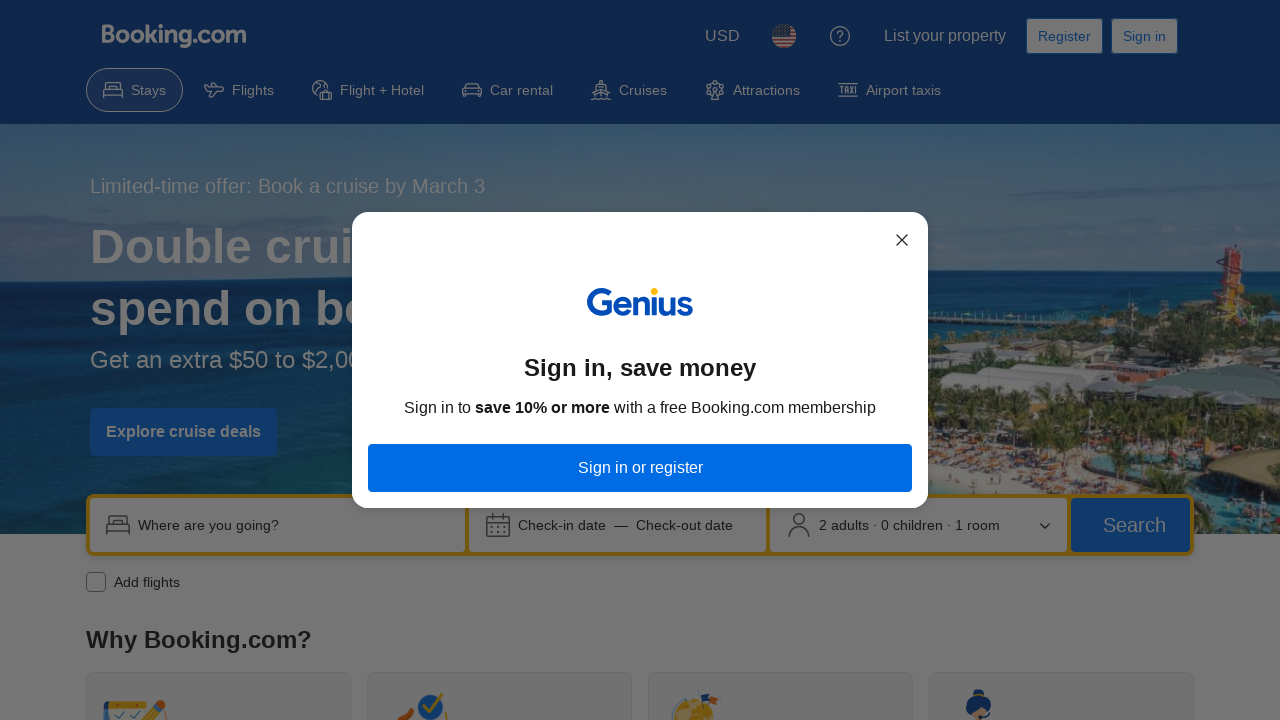

Used forward button to navigate to Booking.com
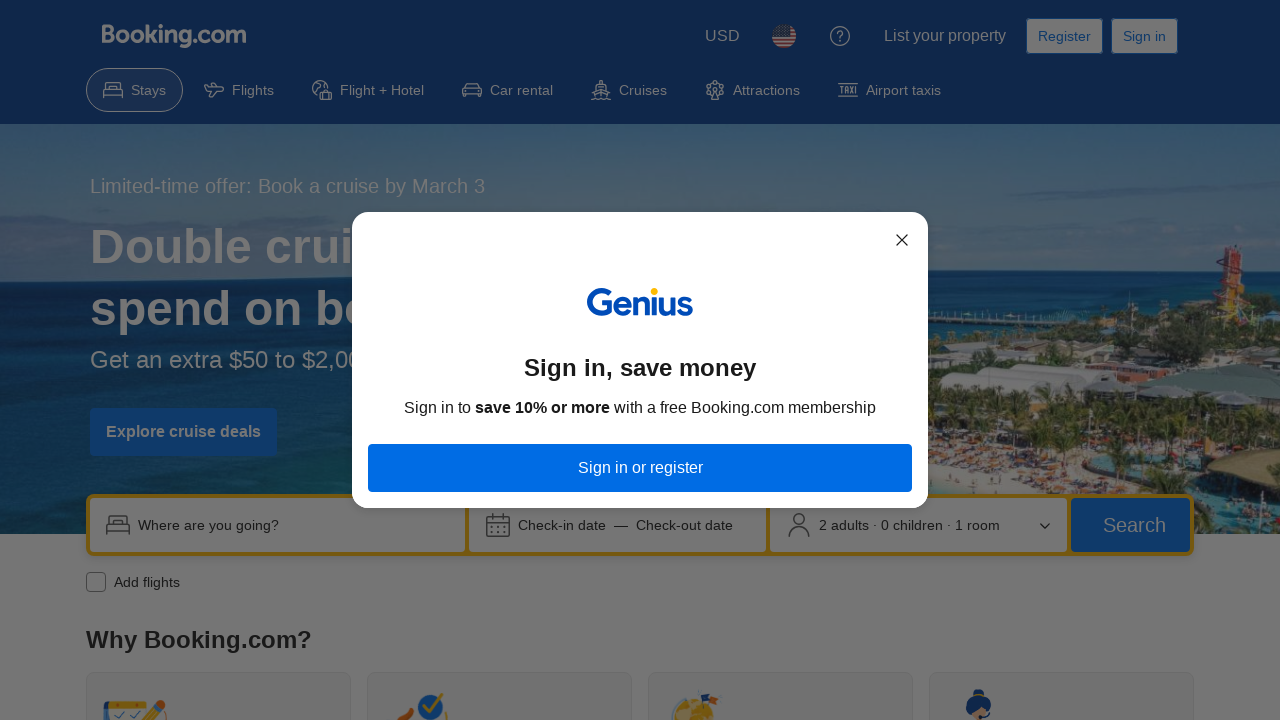

Refreshed the current page
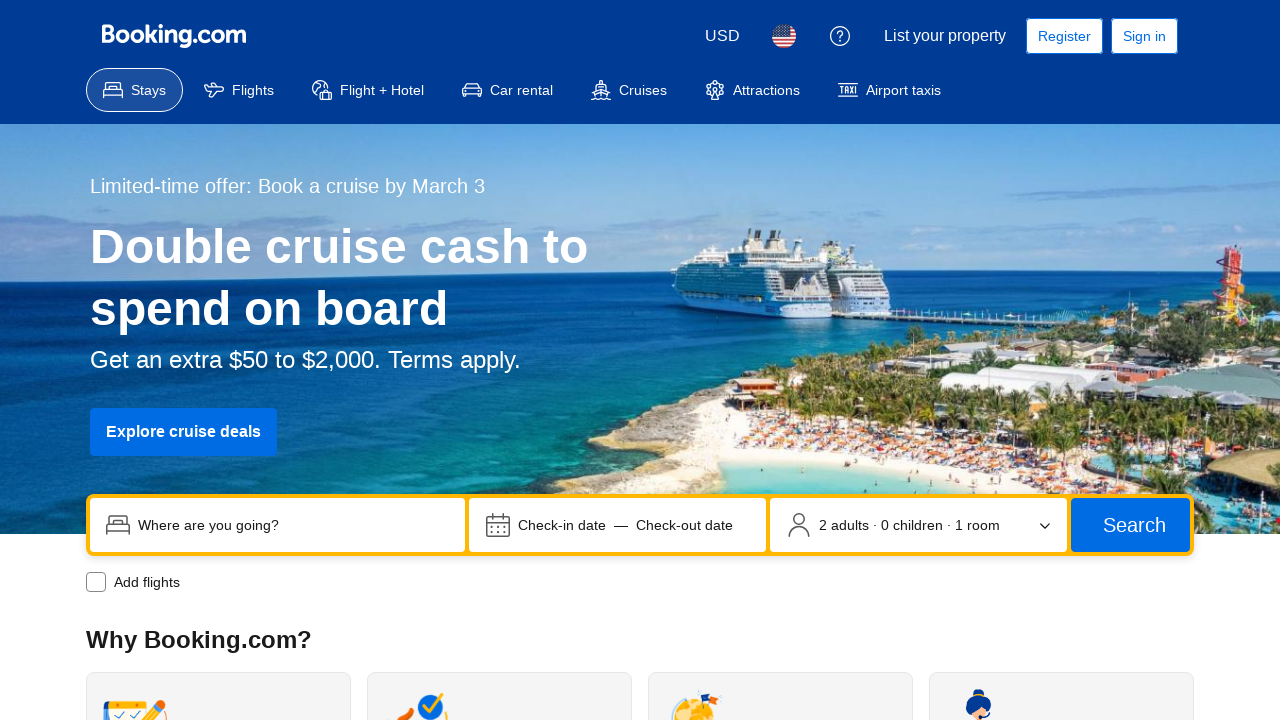

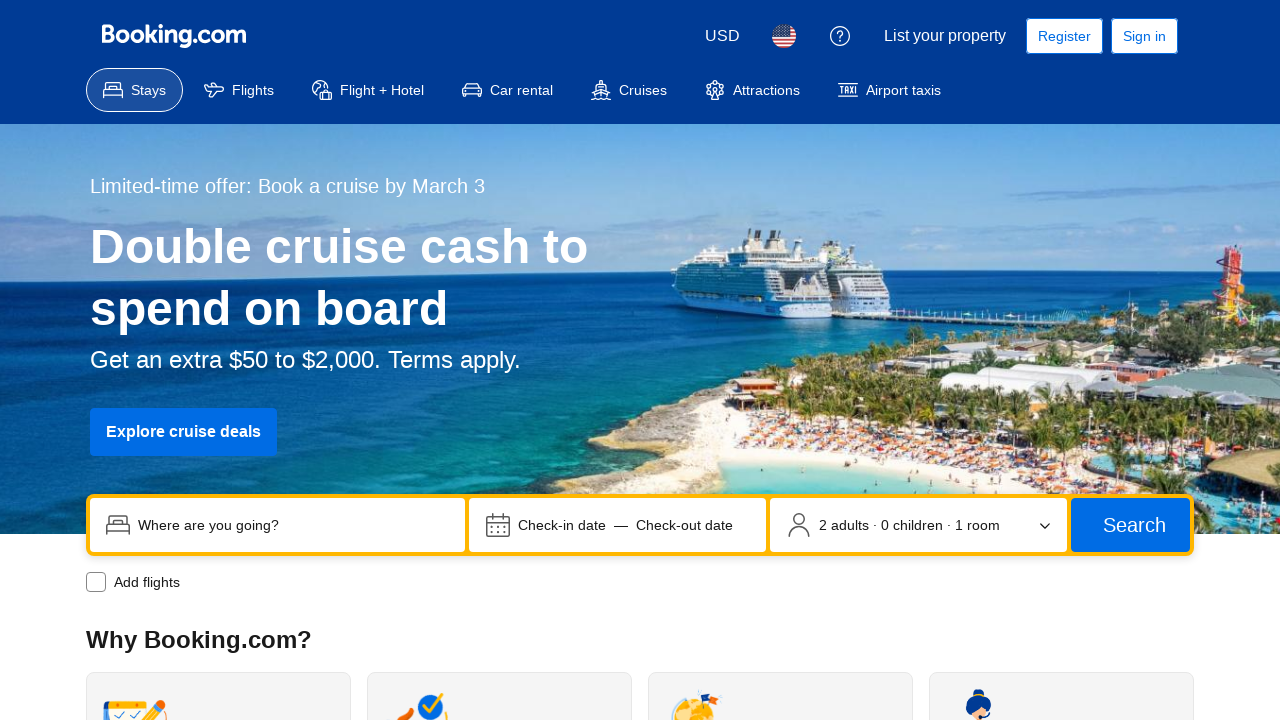